Tests a registration form by filling all required input fields with text, submitting the form, and verifying the success message is displayed.

Starting URL: http://suninjuly.github.io/registration1.html

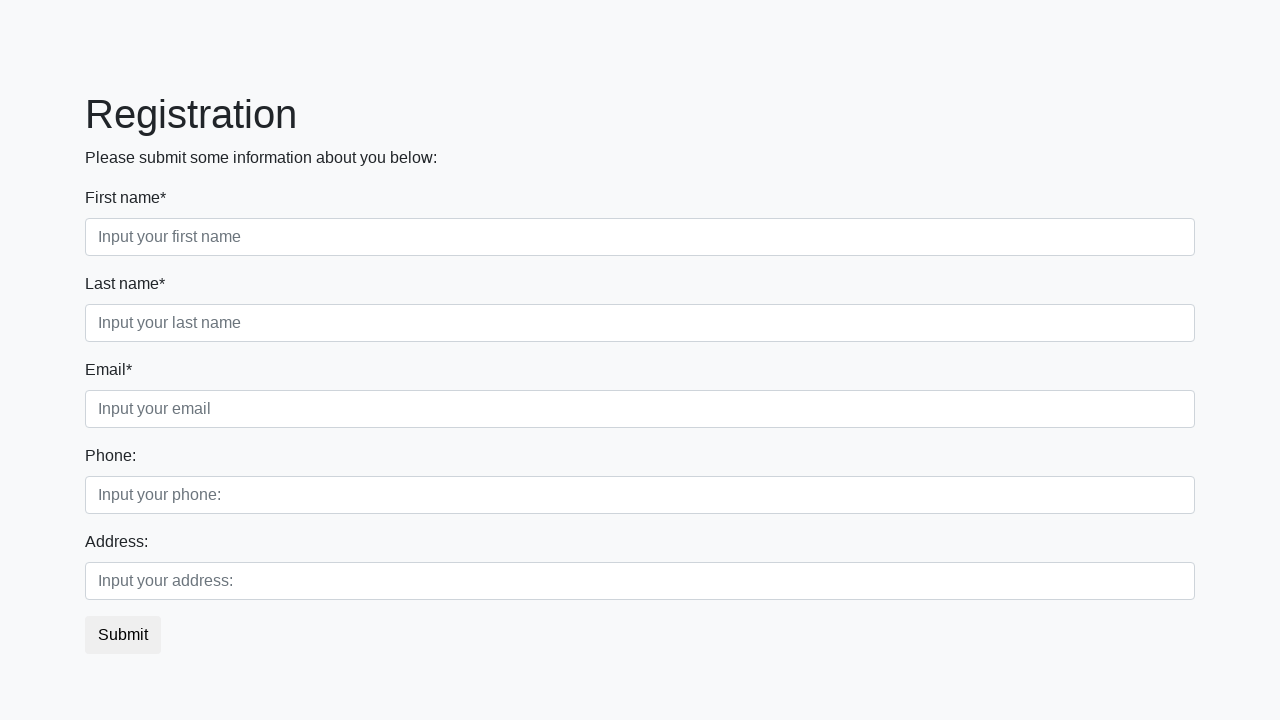

Navigated to registration form page
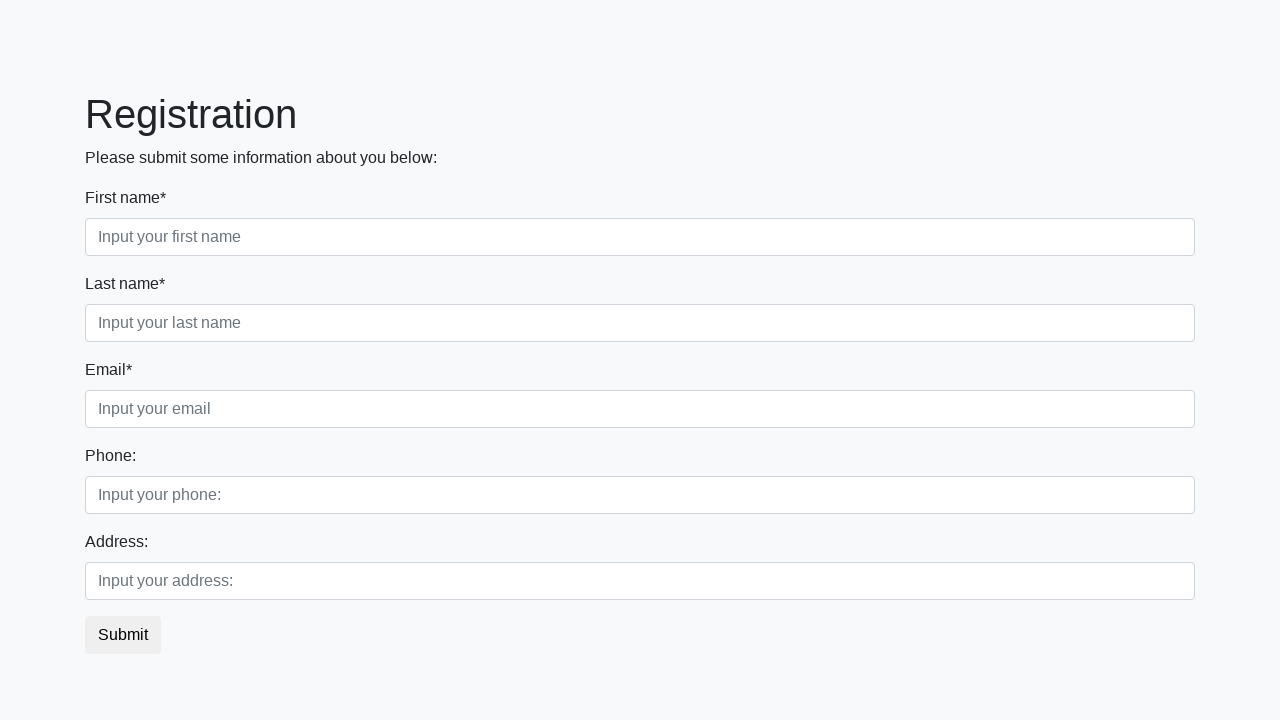

Located all required input fields
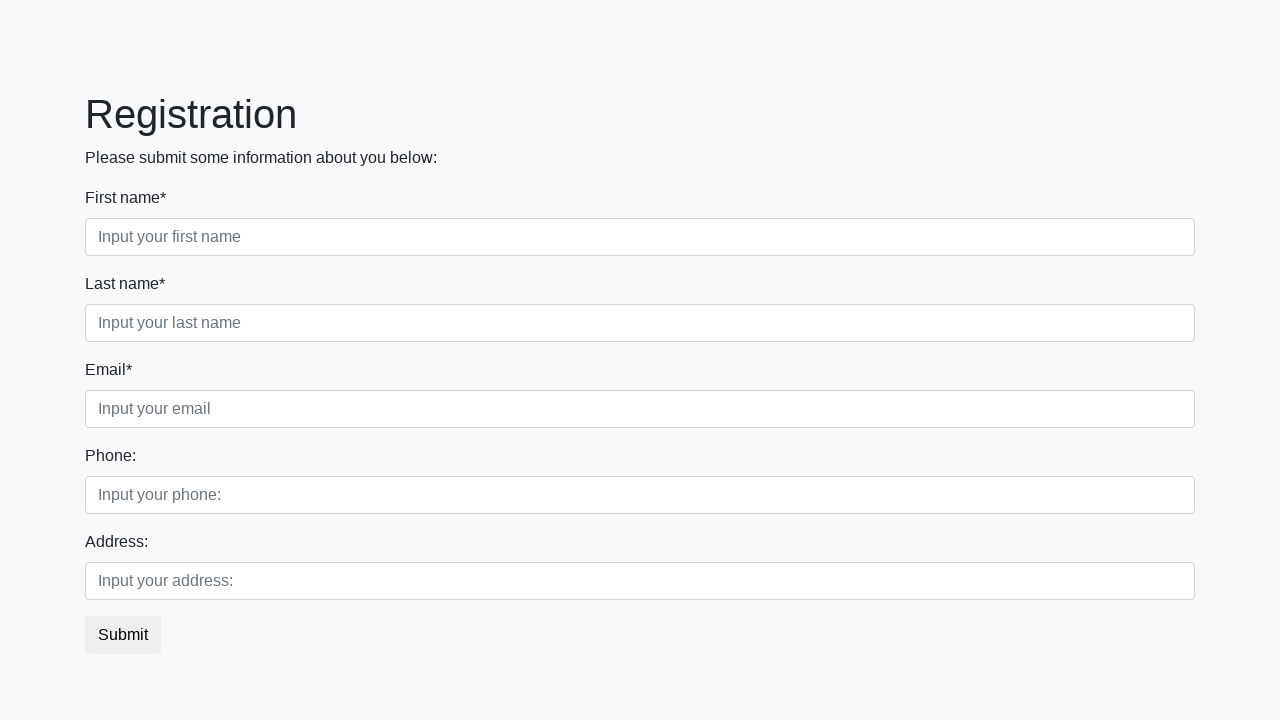

Found 3 required input fields
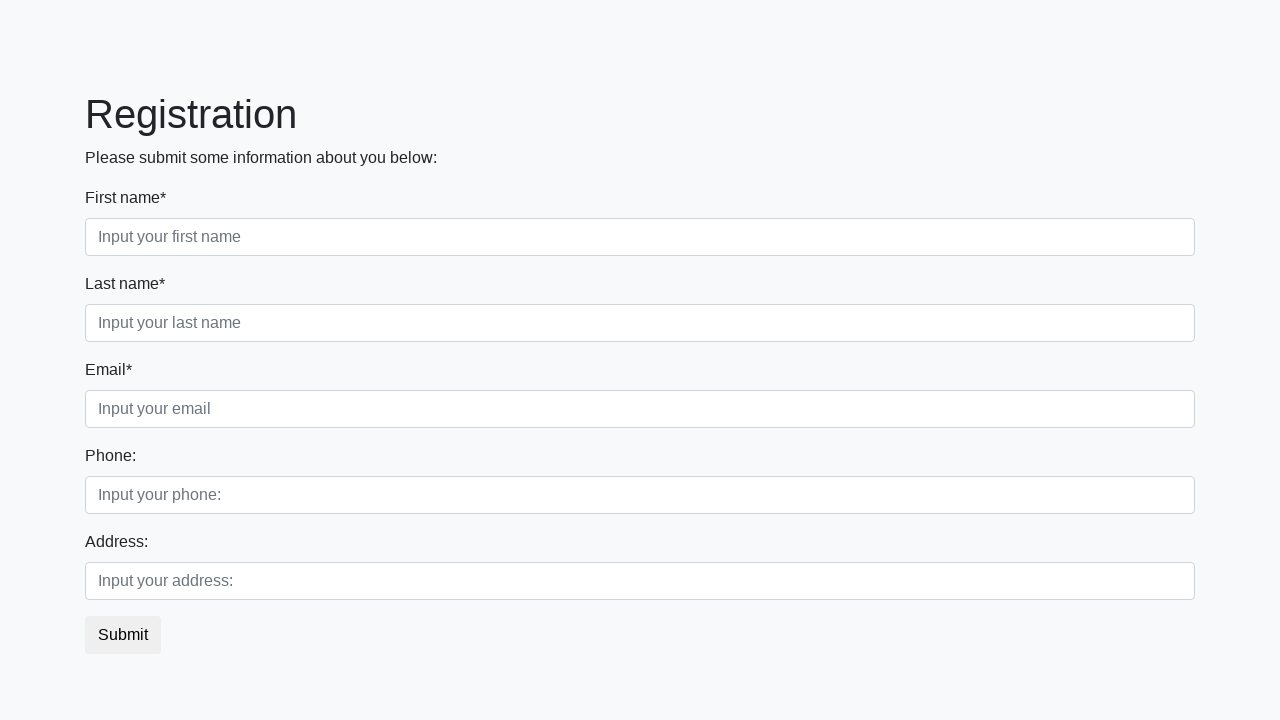

Filled required field 1 with 'Test Response' on input:required >> nth=0
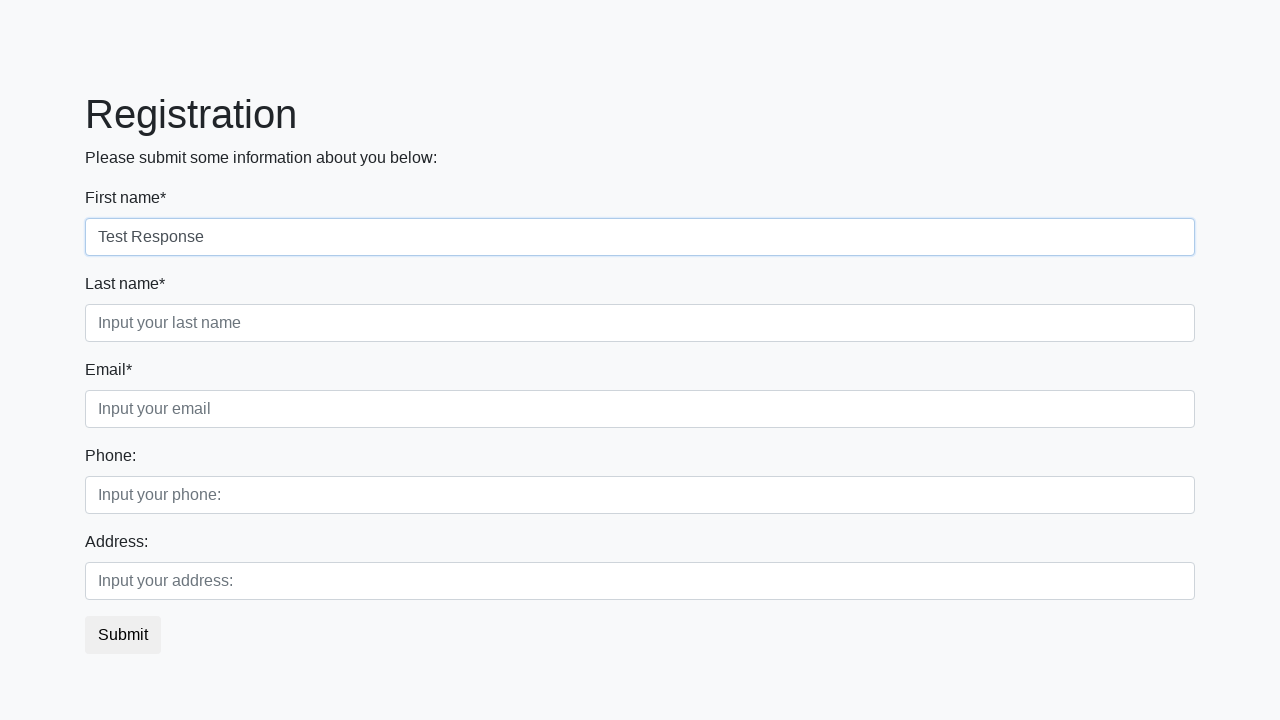

Filled required field 2 with 'Test Response' on input:required >> nth=1
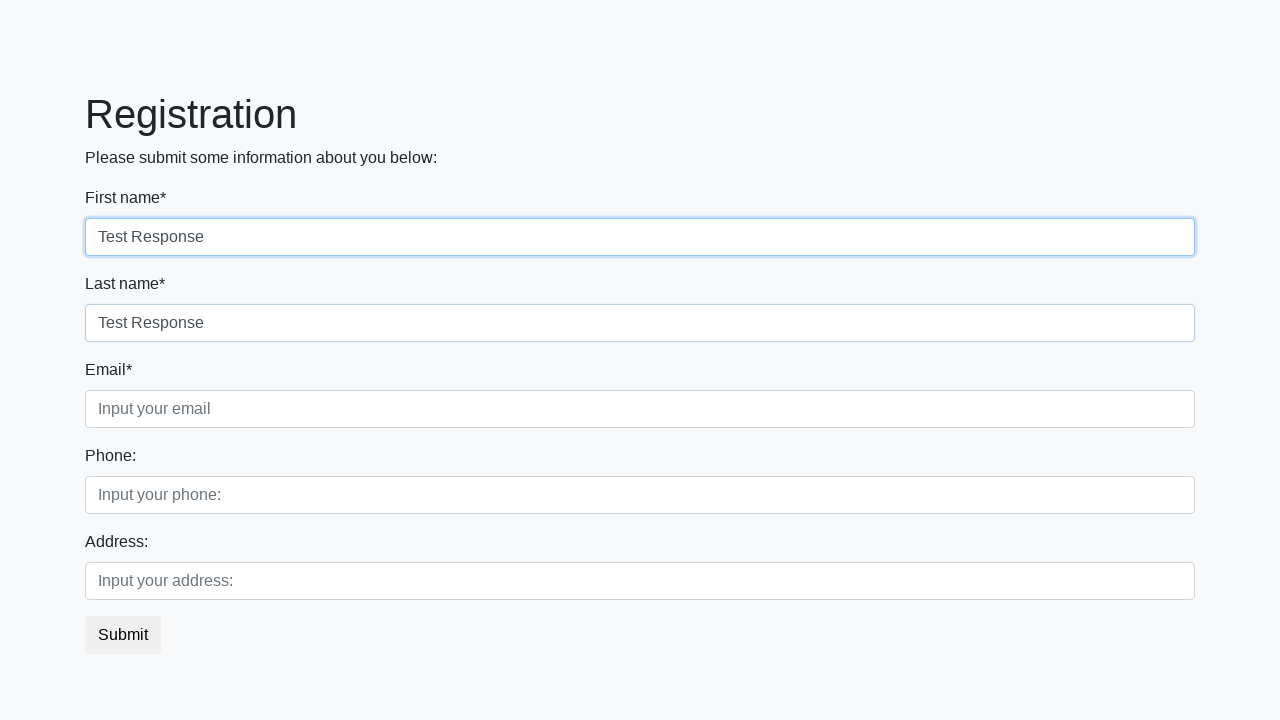

Filled required field 3 with 'Test Response' on input:required >> nth=2
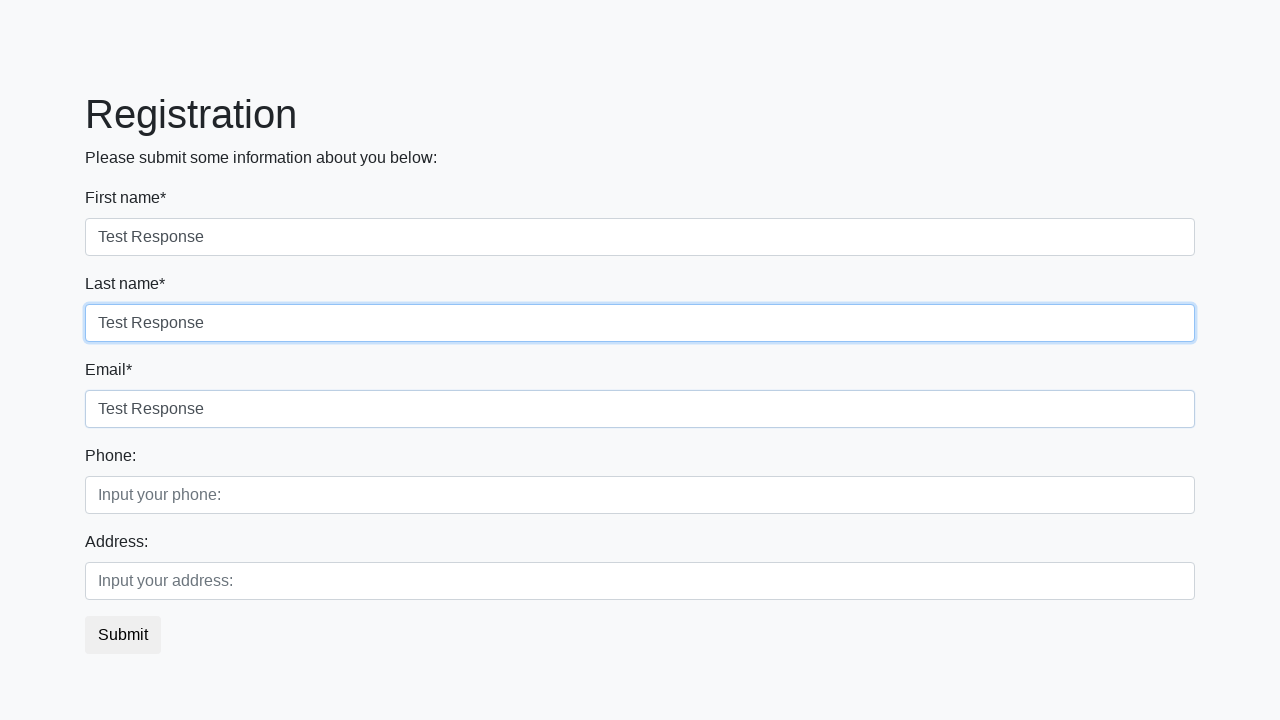

Clicked submit button to submit registration form at (123, 635) on button.btn
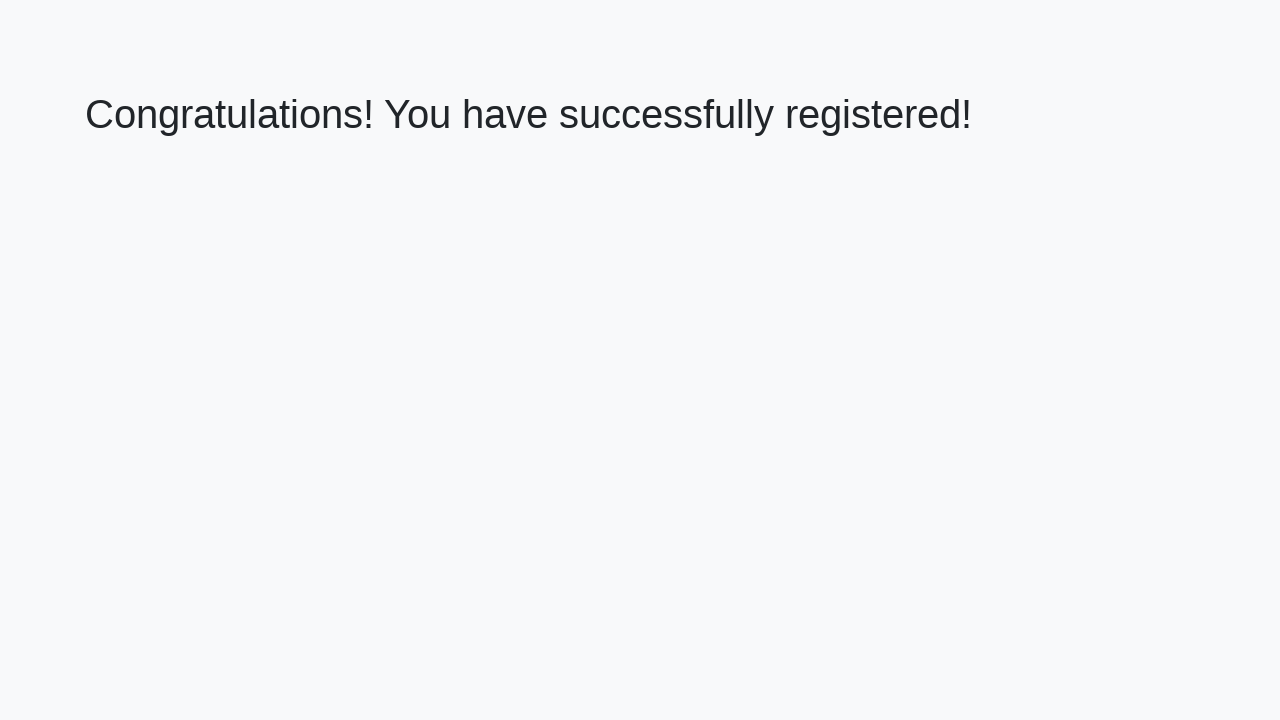

Success heading loaded on page
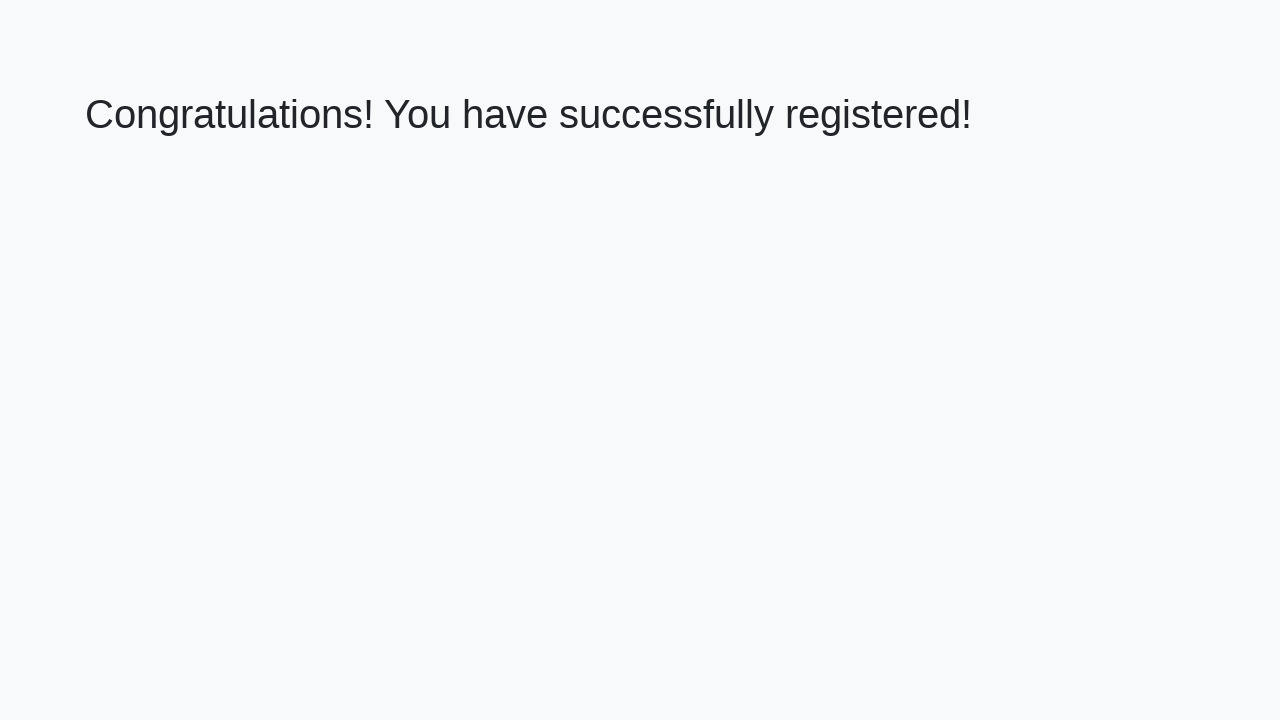

Located success heading element
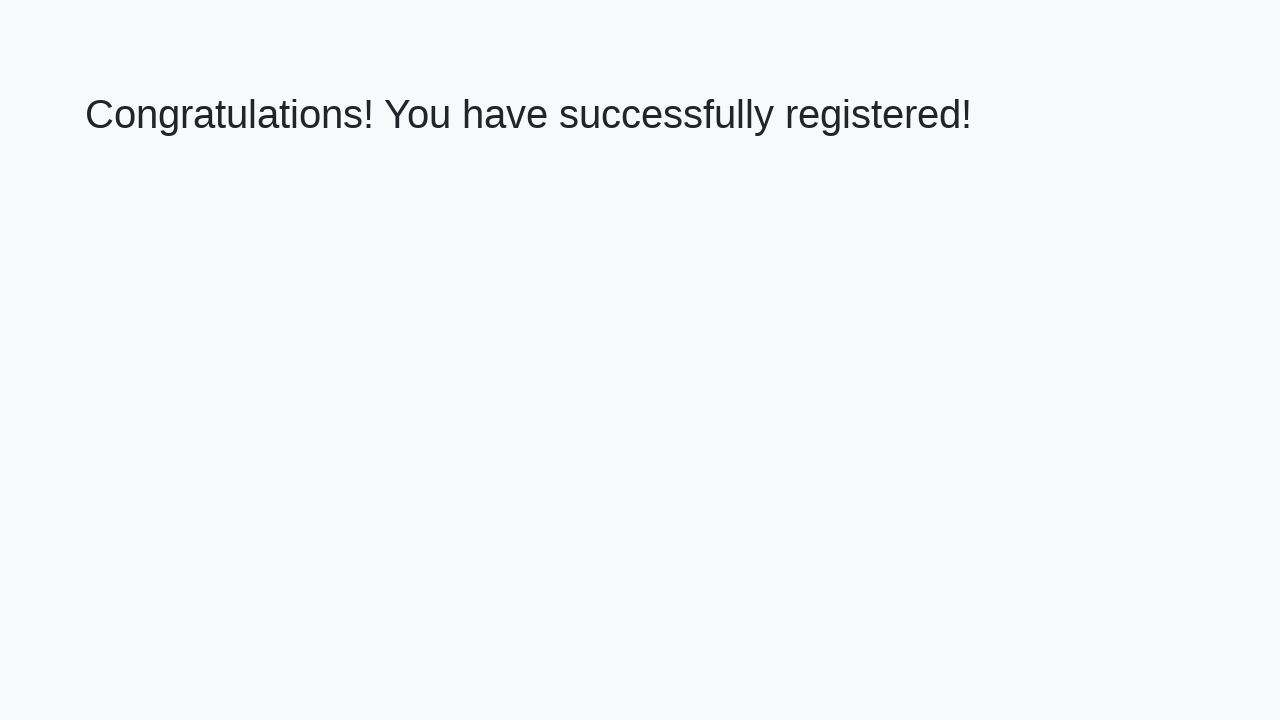

Verified success message: 'Congratulations! You have successfully registered!'
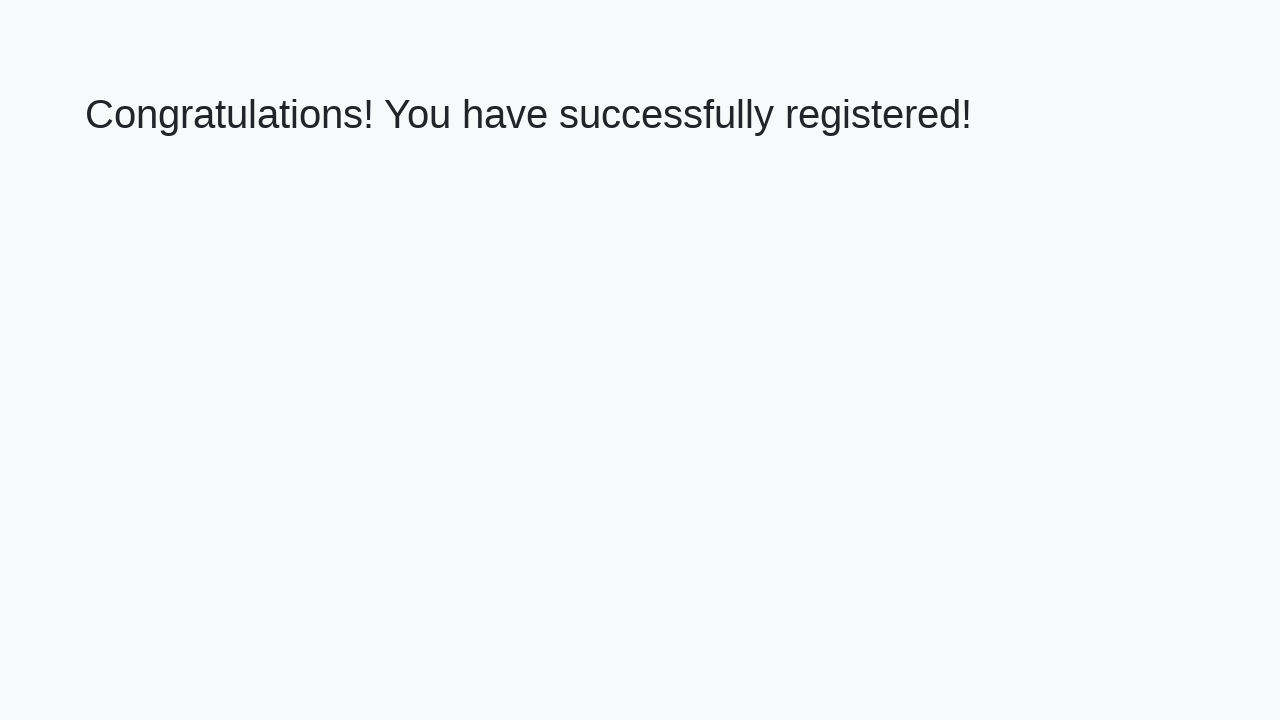

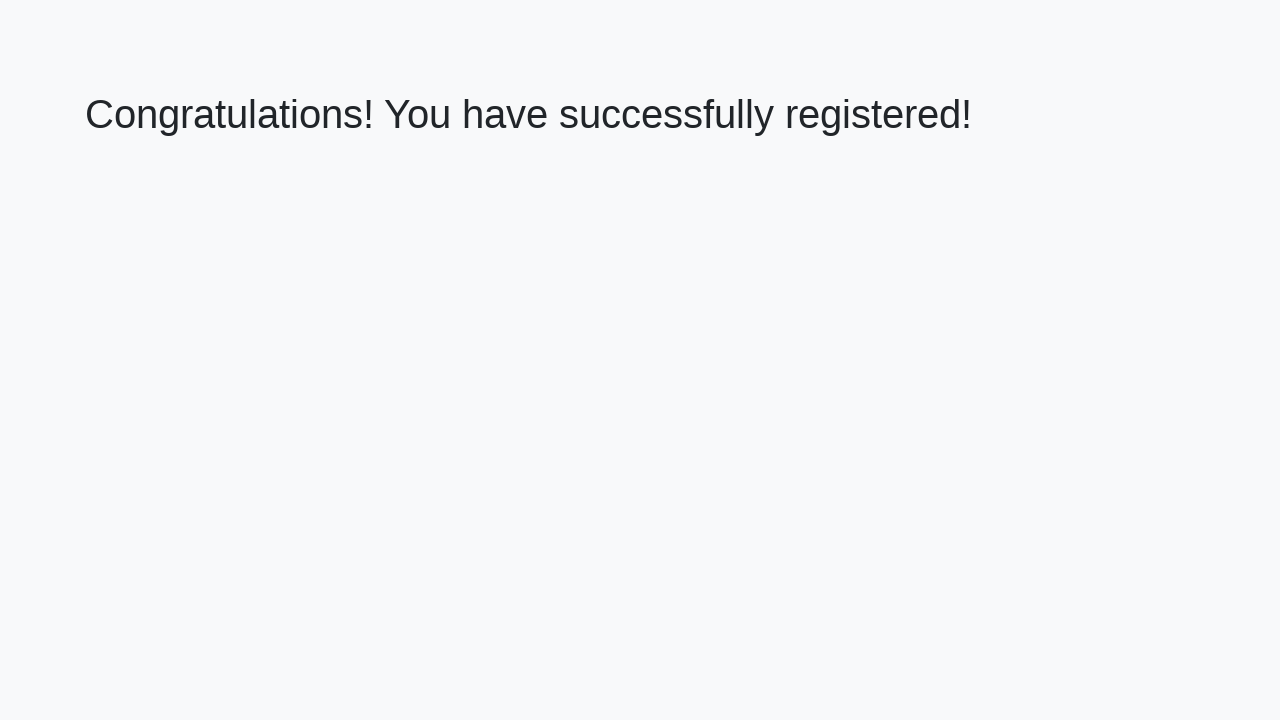